Tests context menu functionality by navigating to the Context Menu page, right-clicking on a designated area, and verifying the alert message that appears.

Starting URL: https://the-internet.herokuapp.com/

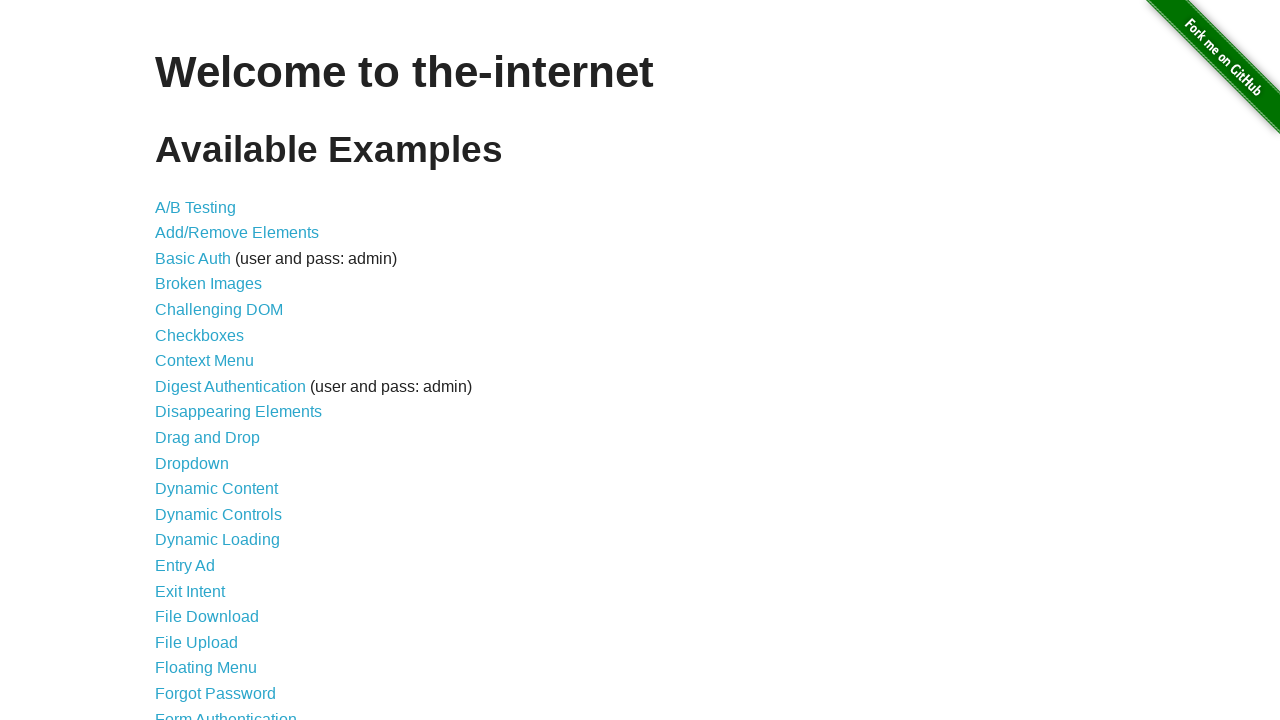

Clicked on the Context Menu link at (204, 361) on xpath=//a[text()='Context Menu']
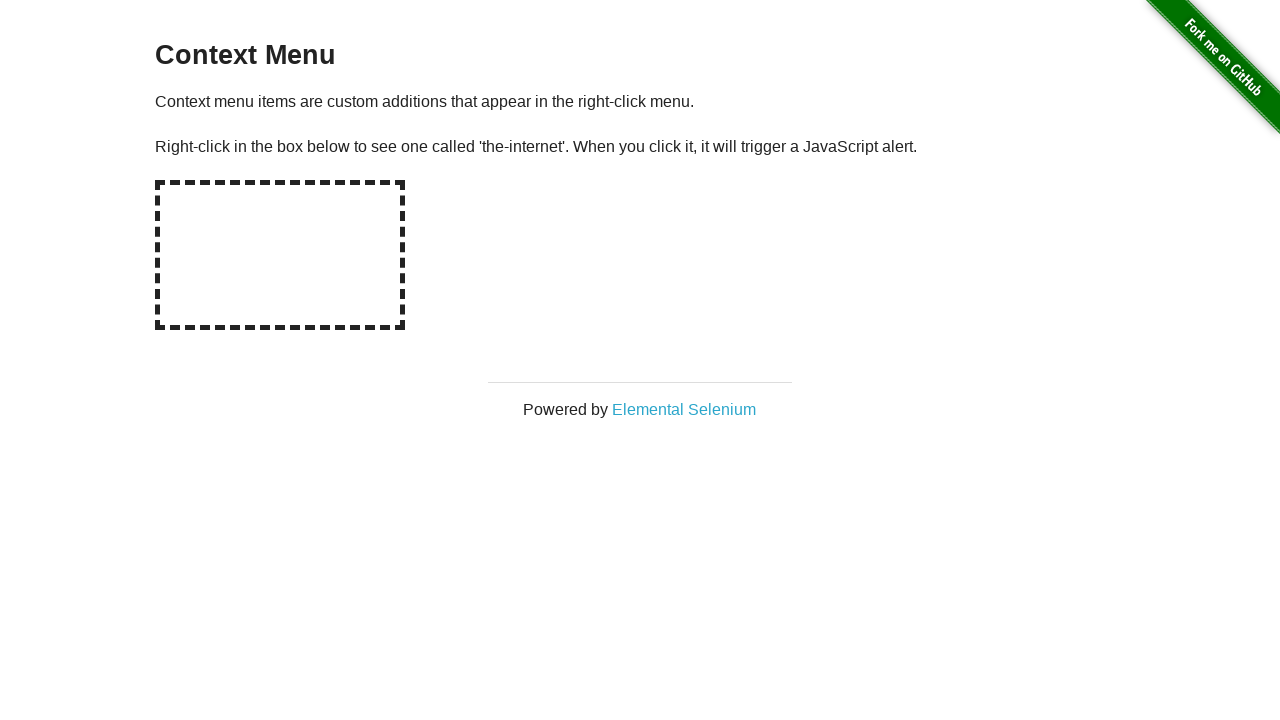

Hot-spot element is now visible
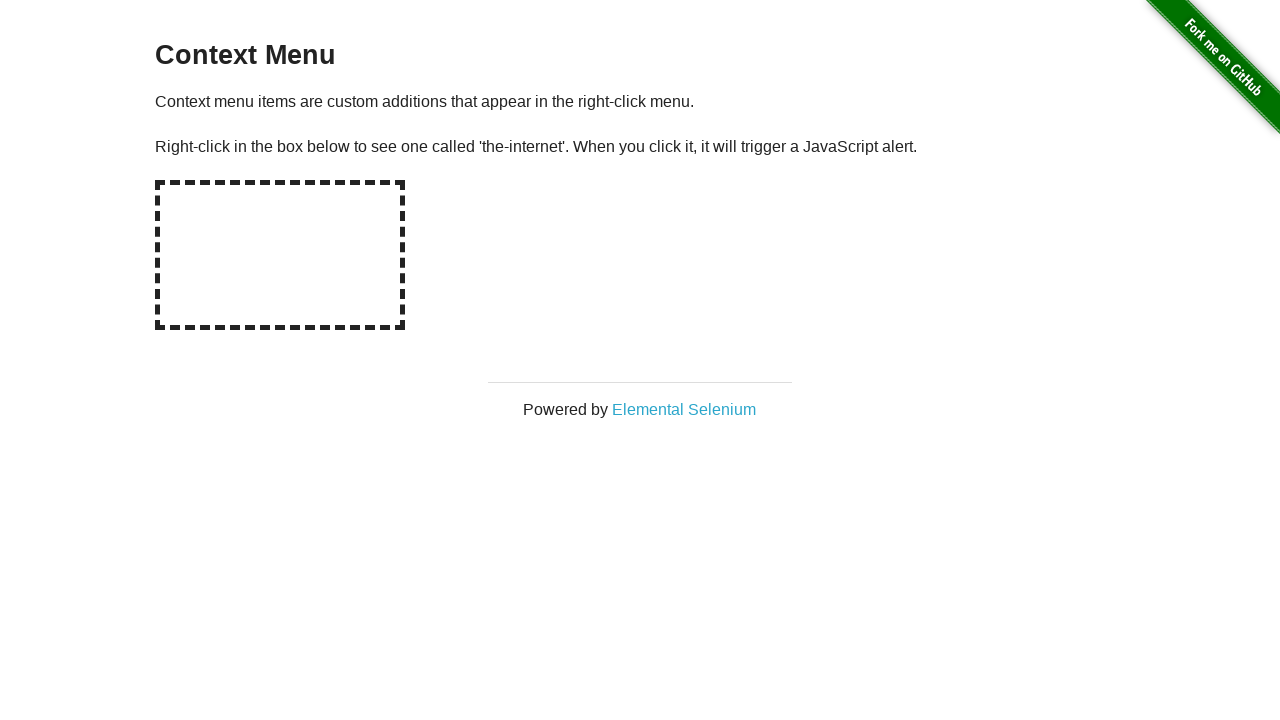

Right-clicked on the hot-spot area at (280, 255) on #hot-spot
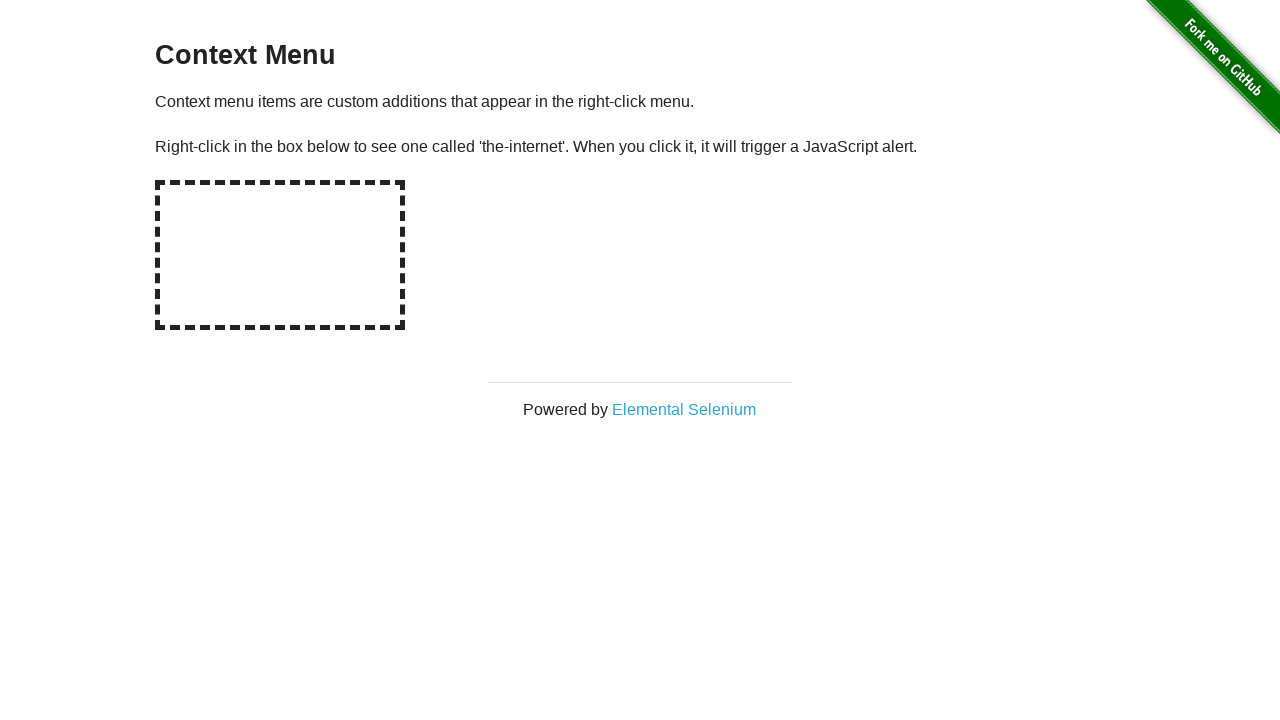

Dialog handler registered
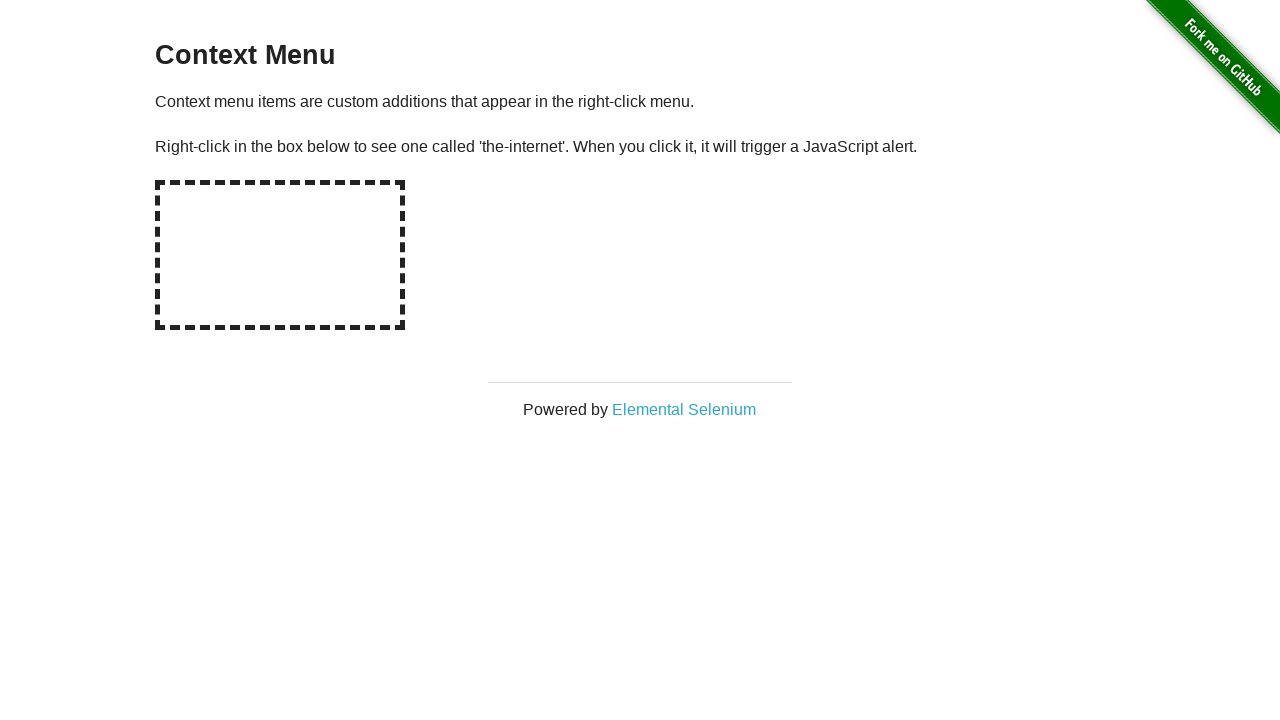

Right-clicked on hot-spot again to trigger dialog at (280, 255) on #hot-spot
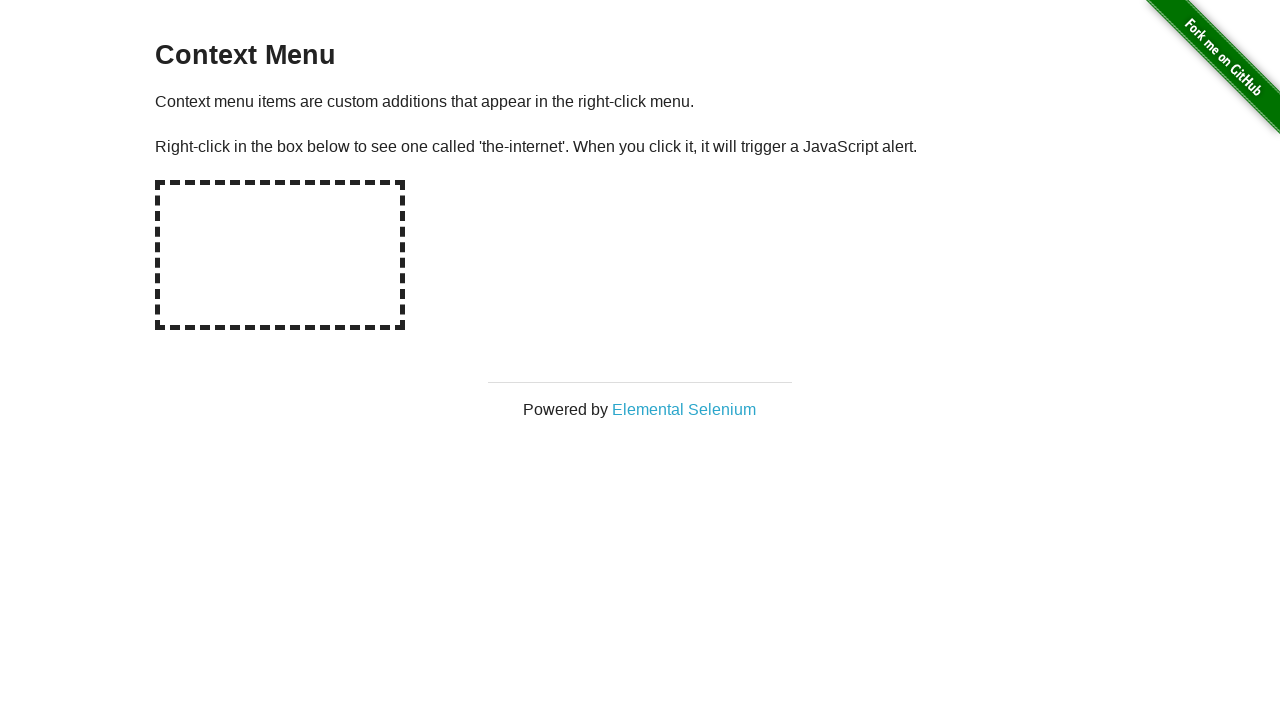

Waited 500ms for dialog to be handled
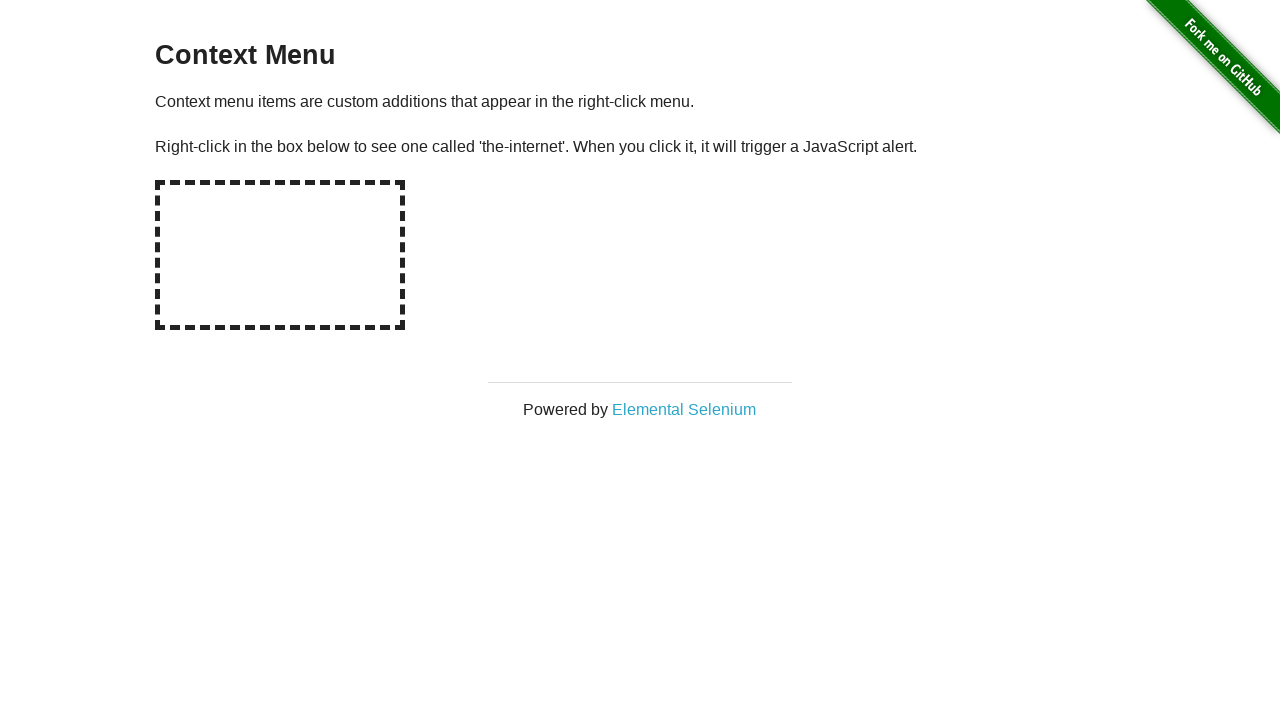

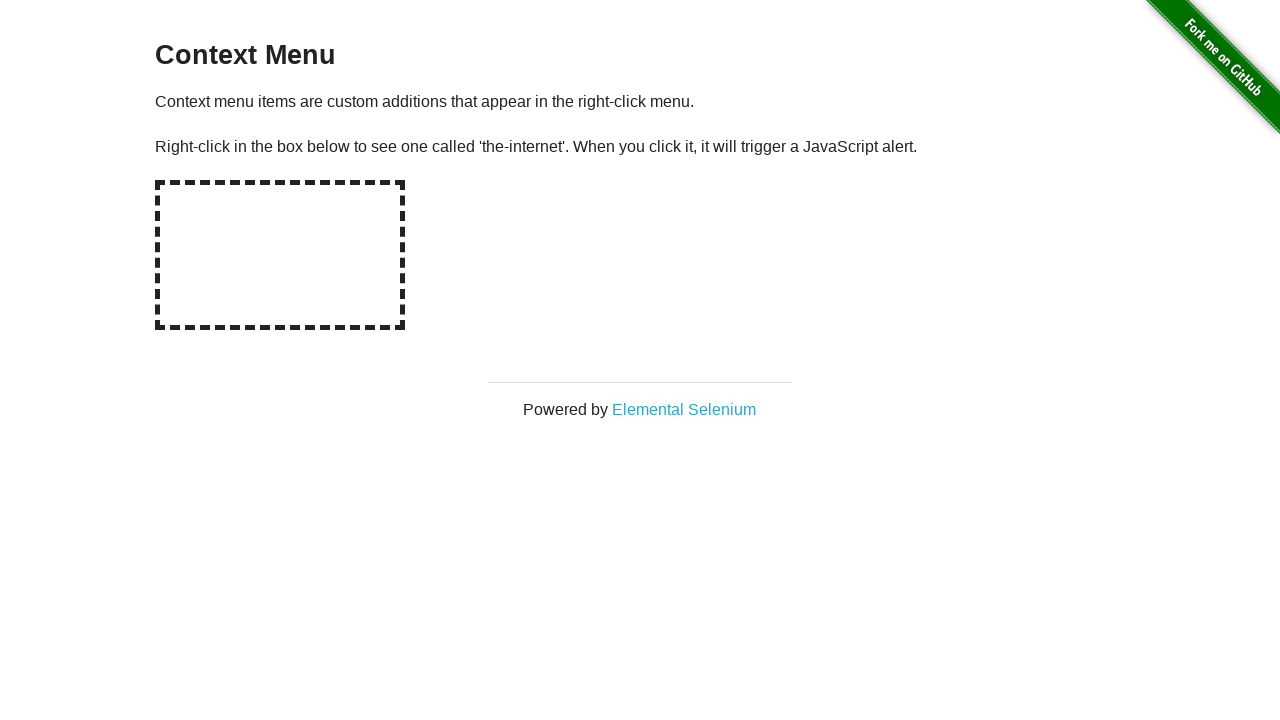